Tests the text input functionality on UI Testing Playground by entering a new button name and clicking the button to verify it updates with the new text.

Starting URL: http://uitestingplayground.com/textinput

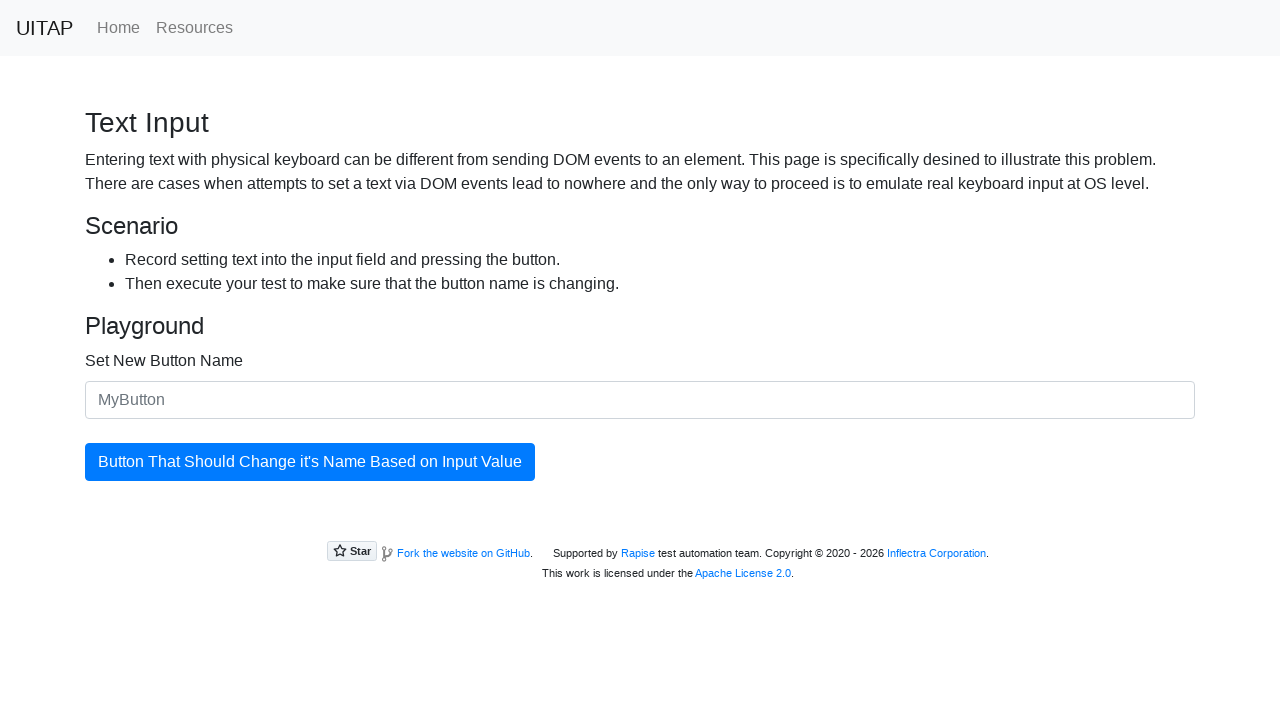

Filled text input field with new button name 'SkyPro' on #newButtonName
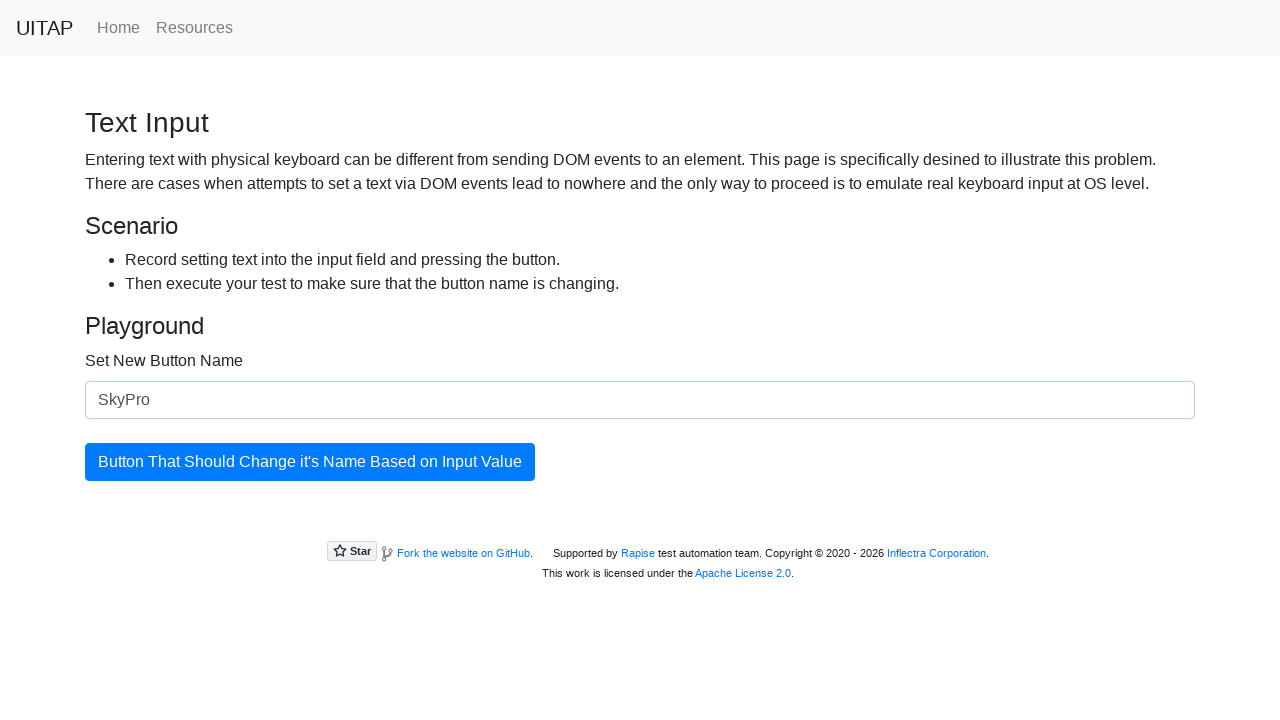

Clicked the button to confirm the name change at (310, 462) on #updatingButton
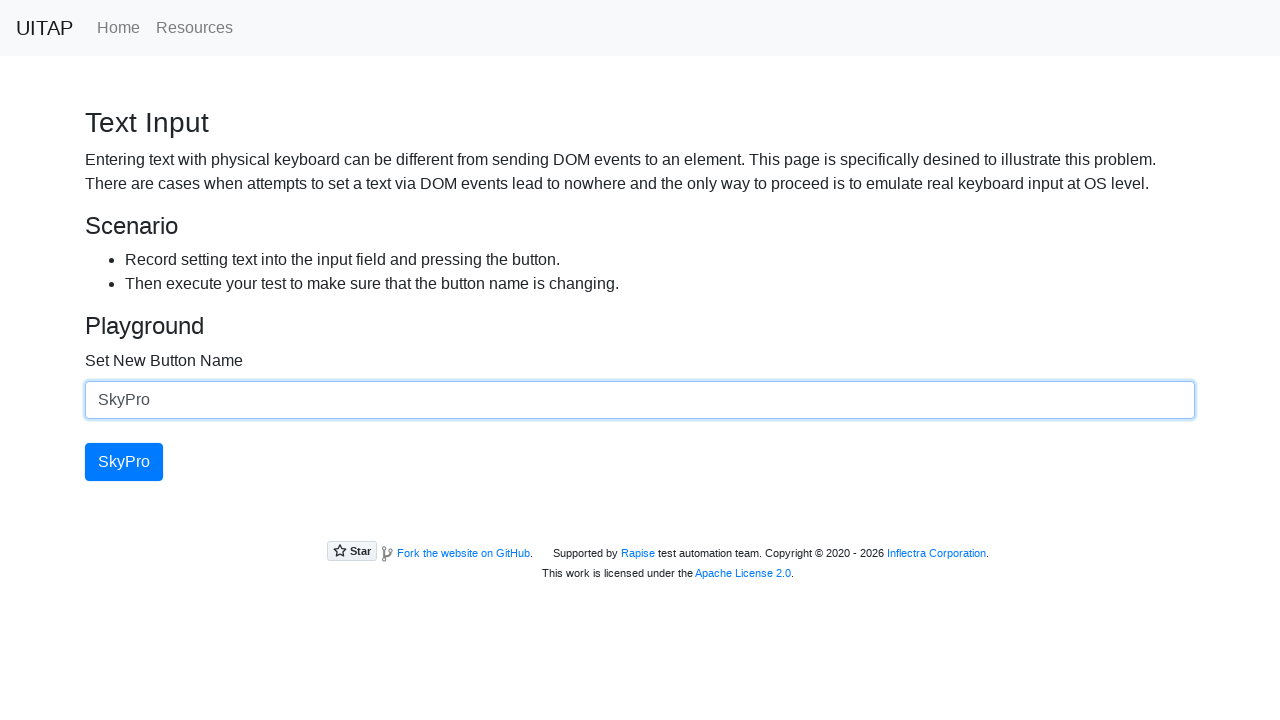

Verified button text has been updated to 'SkyPro'
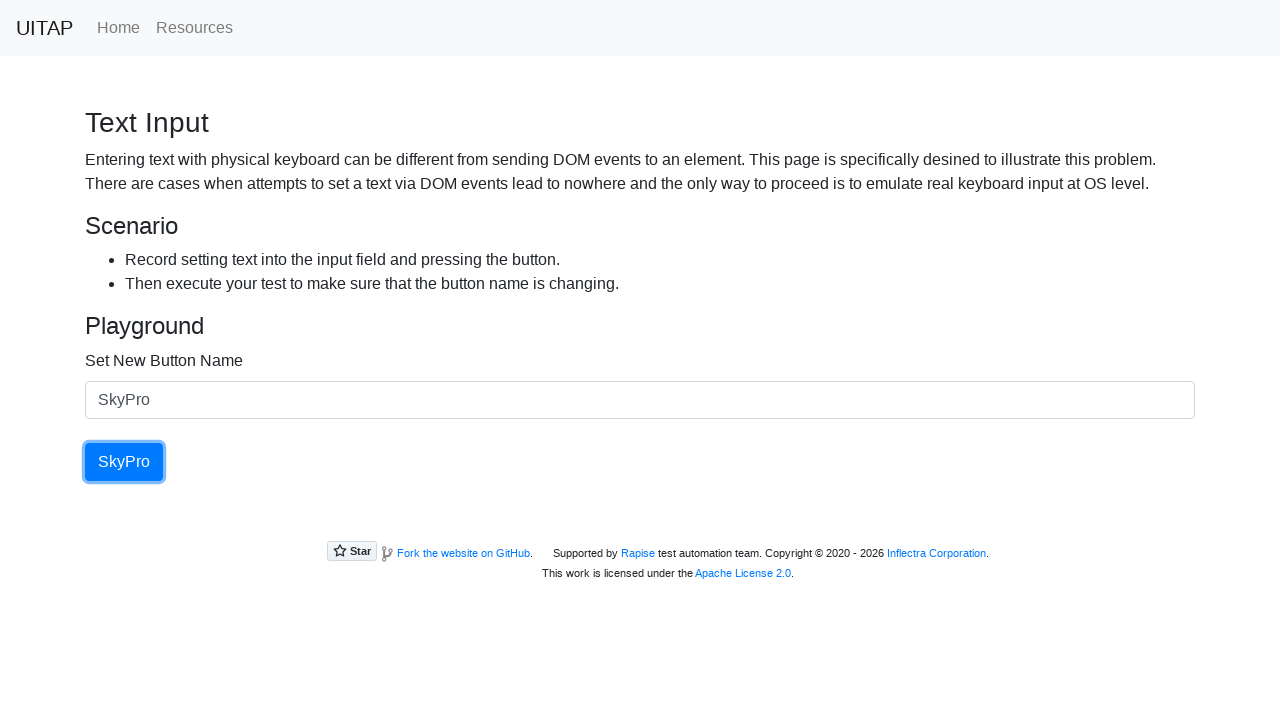

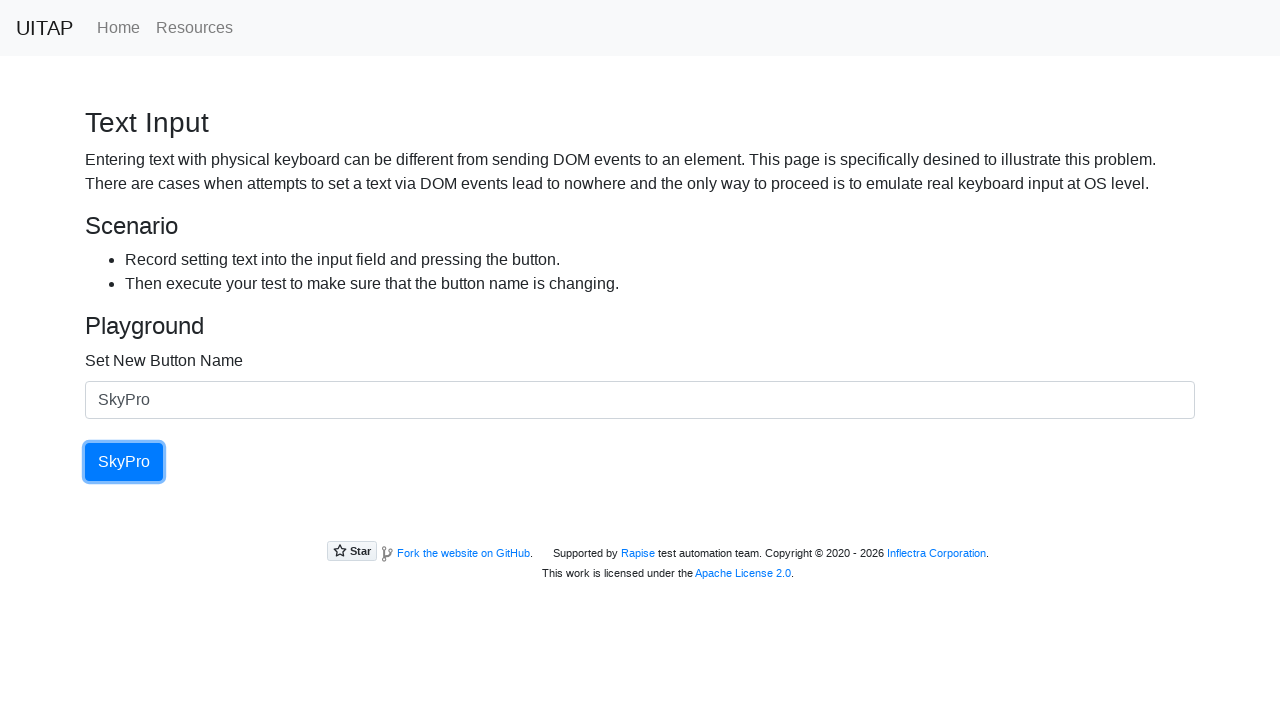